Tests that the Clear completed button is hidden when no items are completed

Starting URL: https://demo.playwright.dev/todomvc

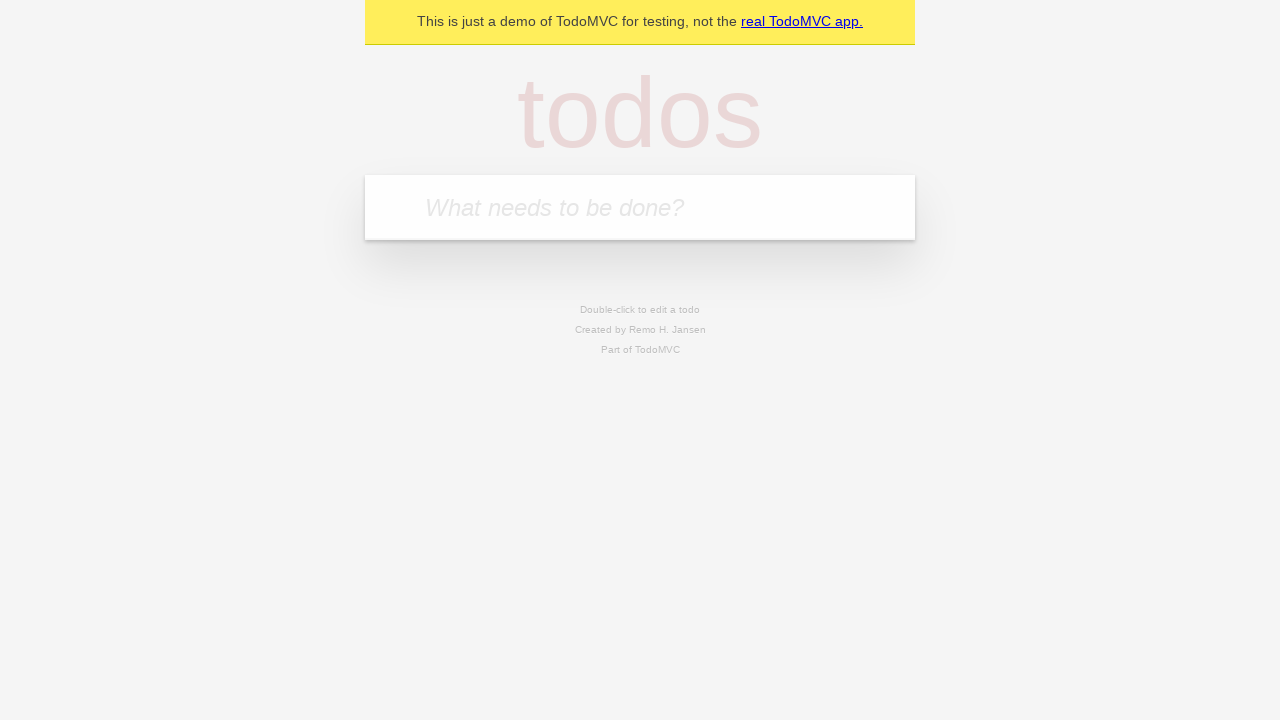

Filled todo input with 'buy some cheese' on internal:attr=[placeholder="What needs to be done?"i]
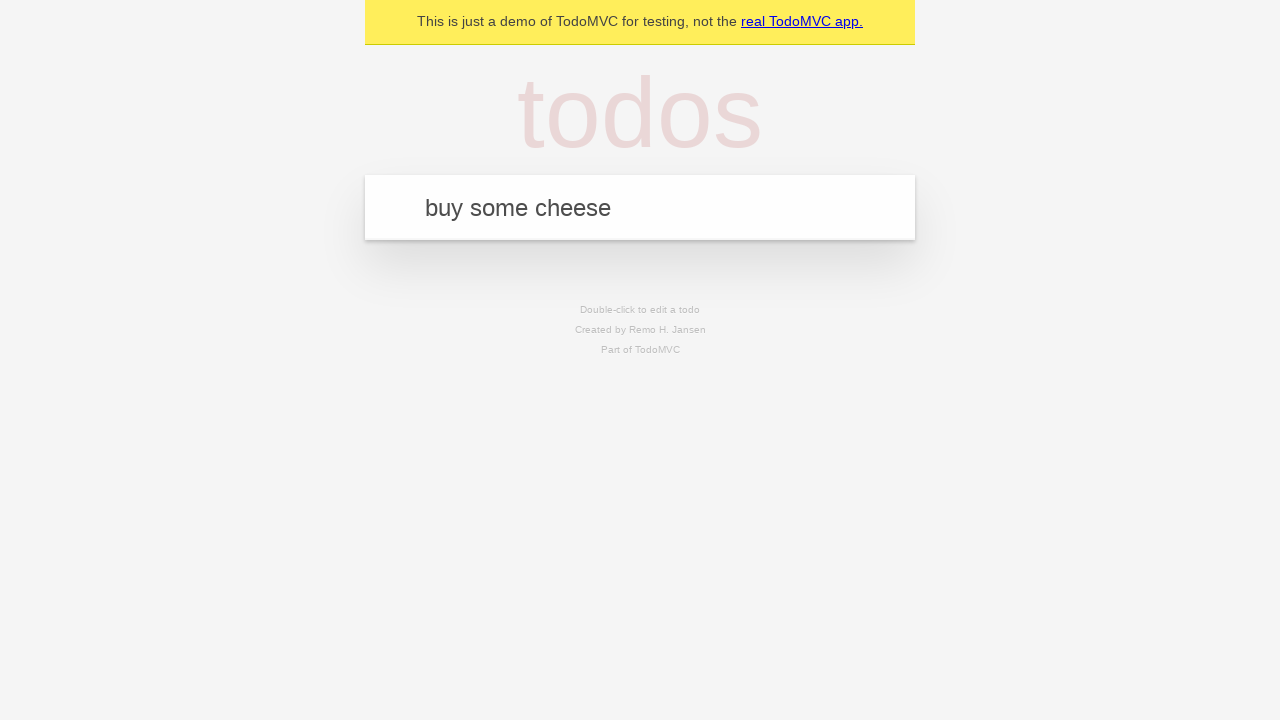

Pressed Enter to create todo item 'buy some cheese' on internal:attr=[placeholder="What needs to be done?"i]
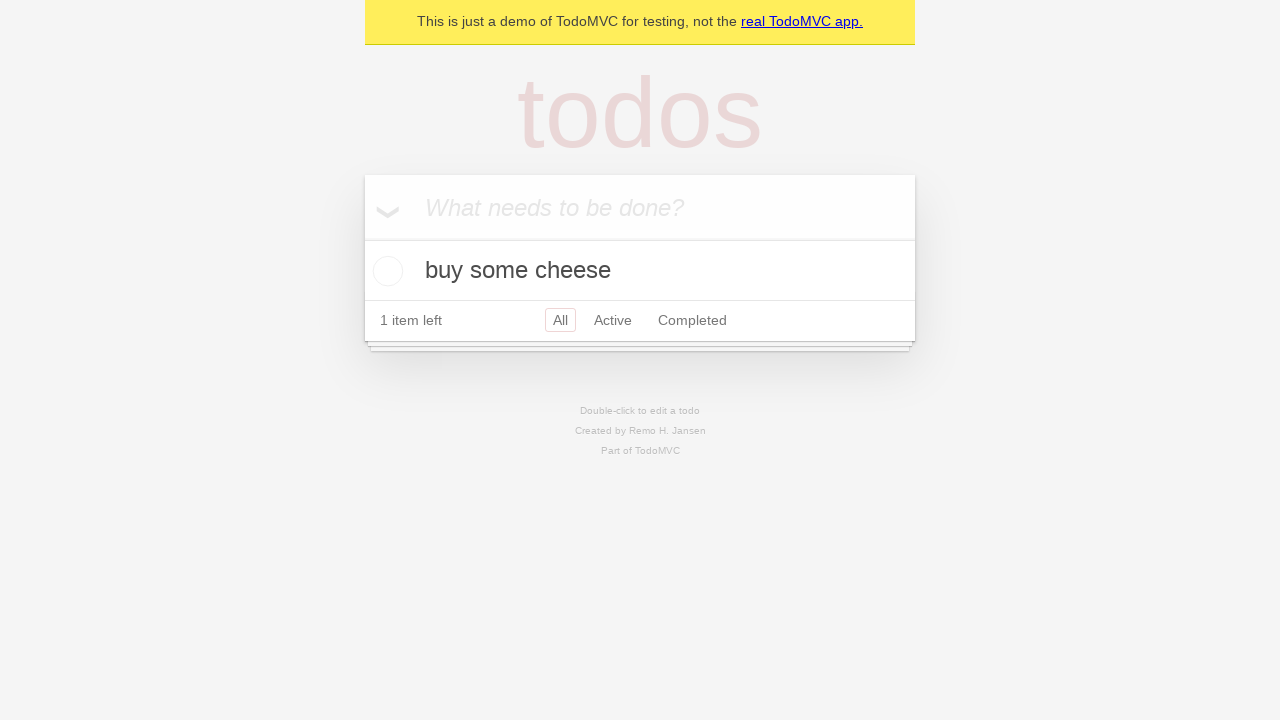

Filled todo input with 'feed the cat' on internal:attr=[placeholder="What needs to be done?"i]
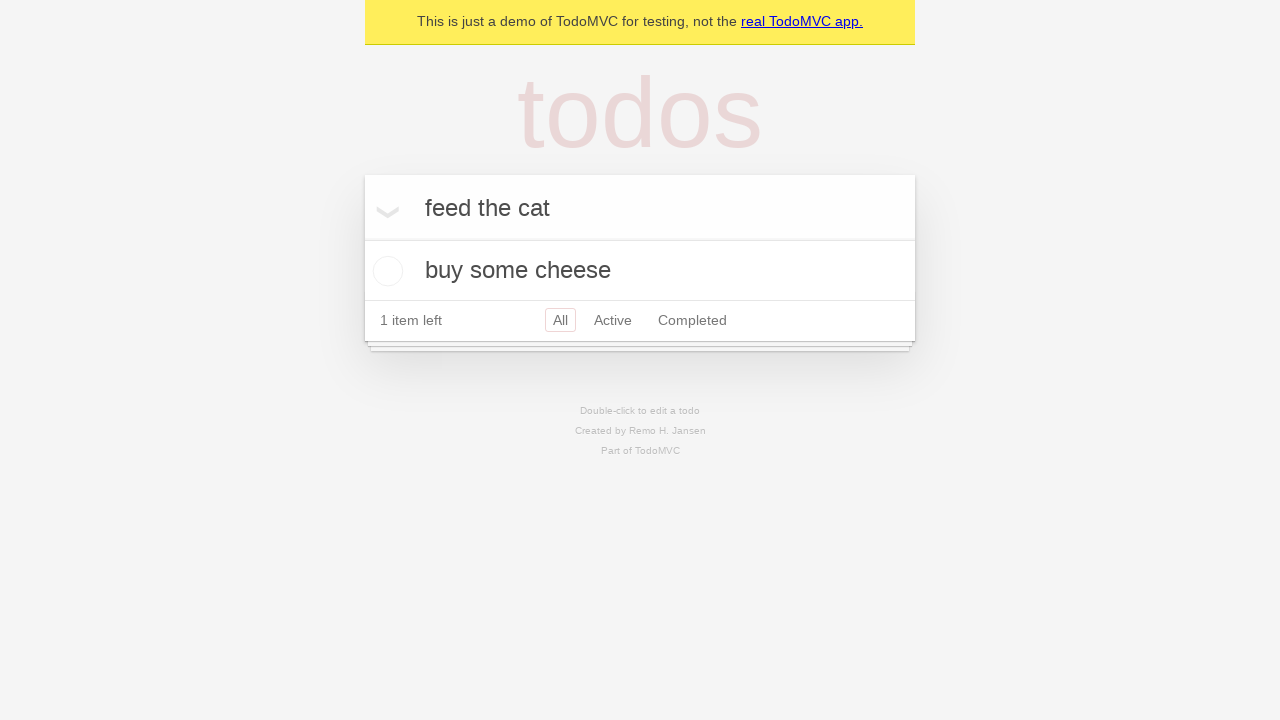

Pressed Enter to create todo item 'feed the cat' on internal:attr=[placeholder="What needs to be done?"i]
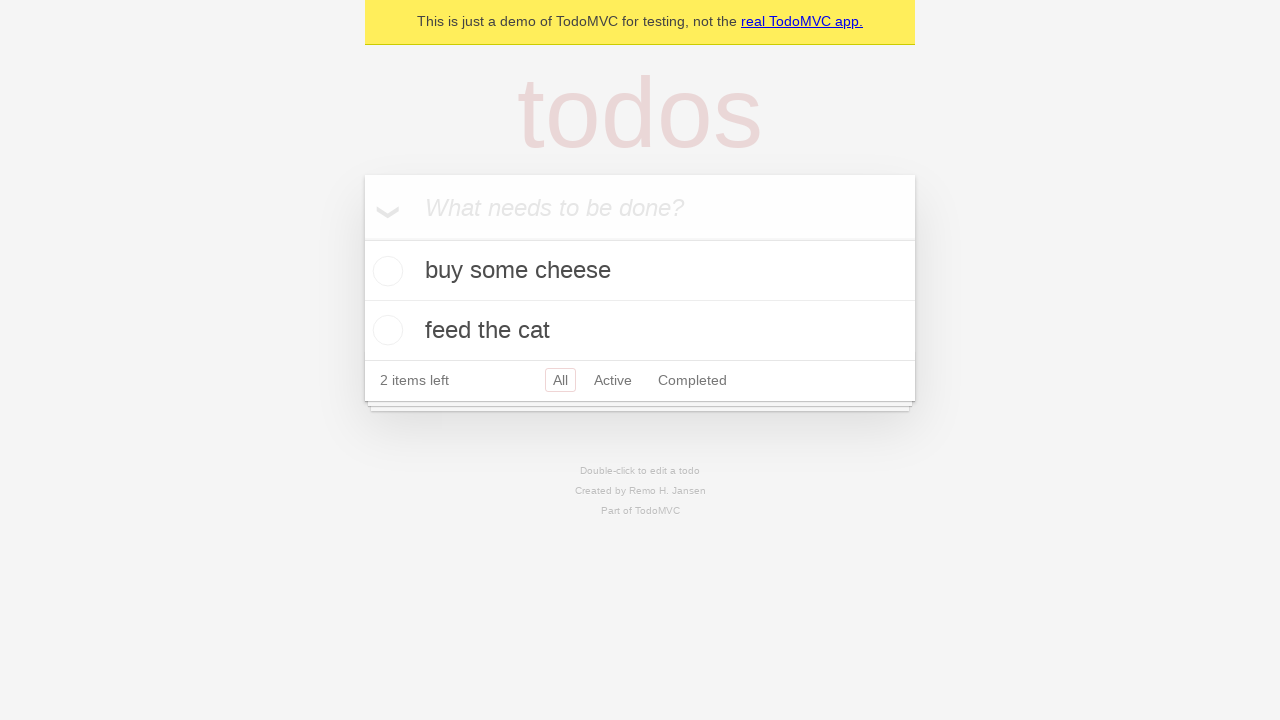

Filled todo input with 'book a doctors appointment' on internal:attr=[placeholder="What needs to be done?"i]
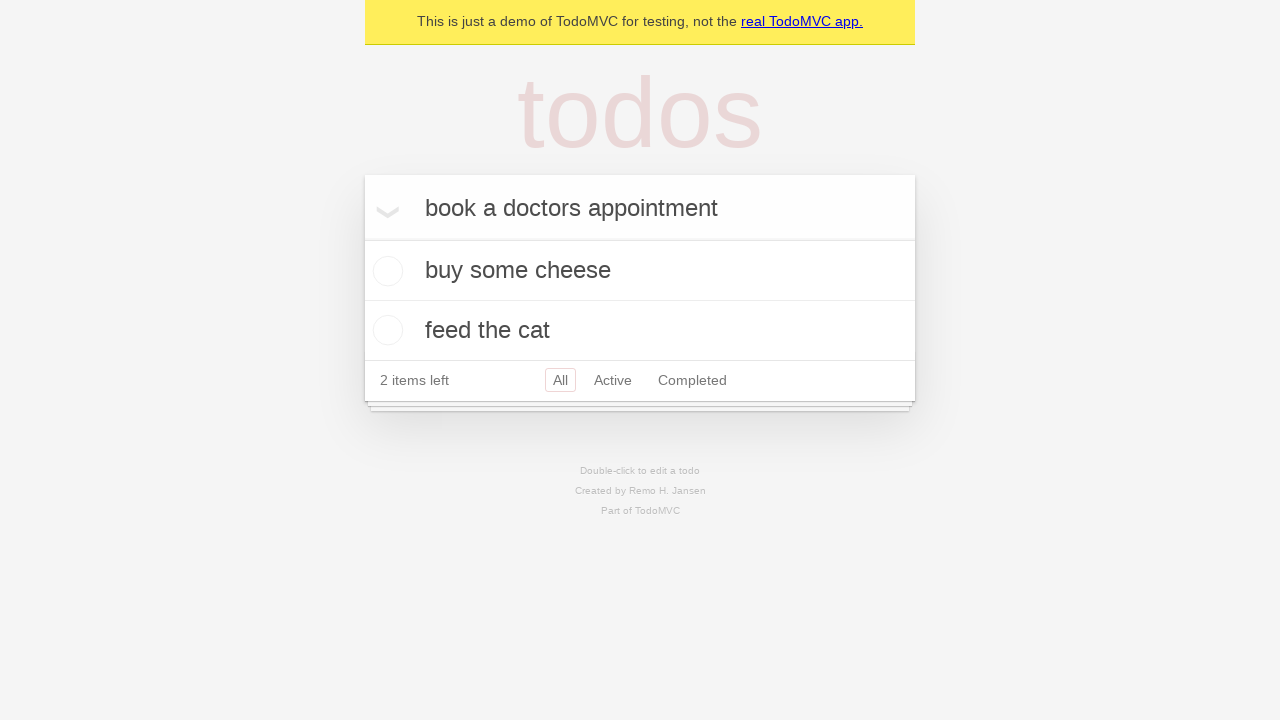

Pressed Enter to create todo item 'book a doctors appointment' on internal:attr=[placeholder="What needs to be done?"i]
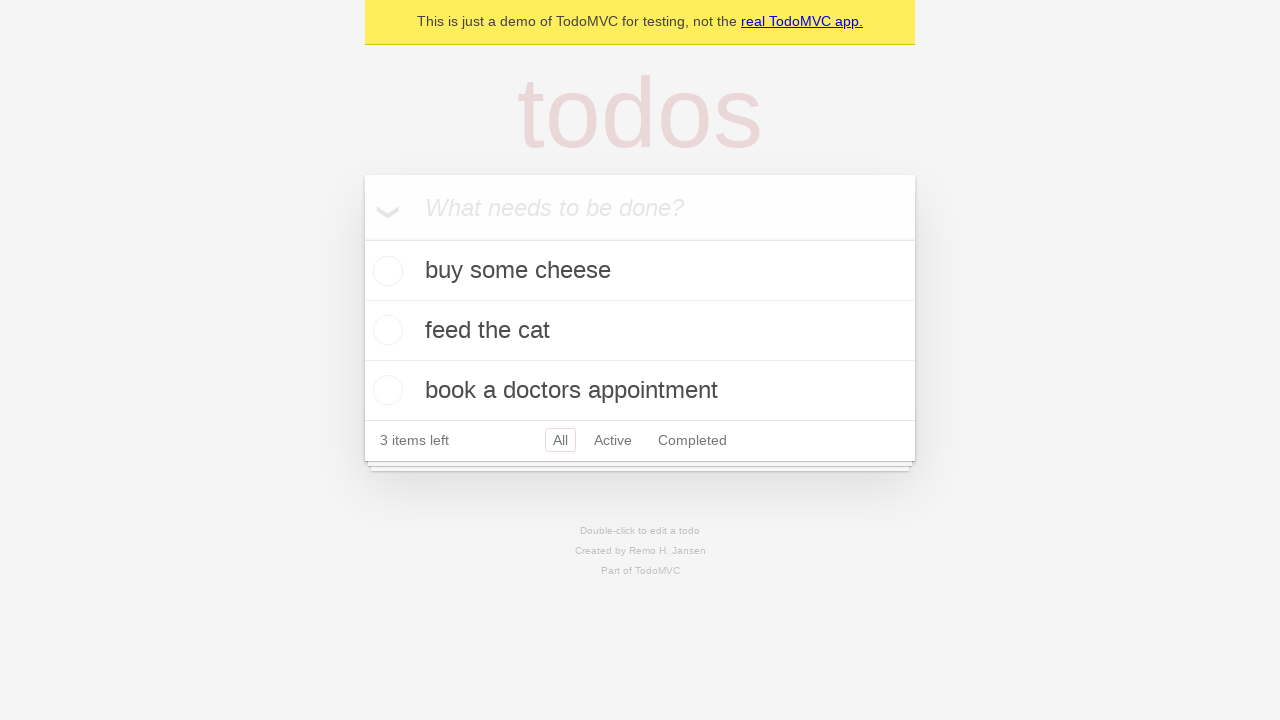

Verified 3 todo items were created
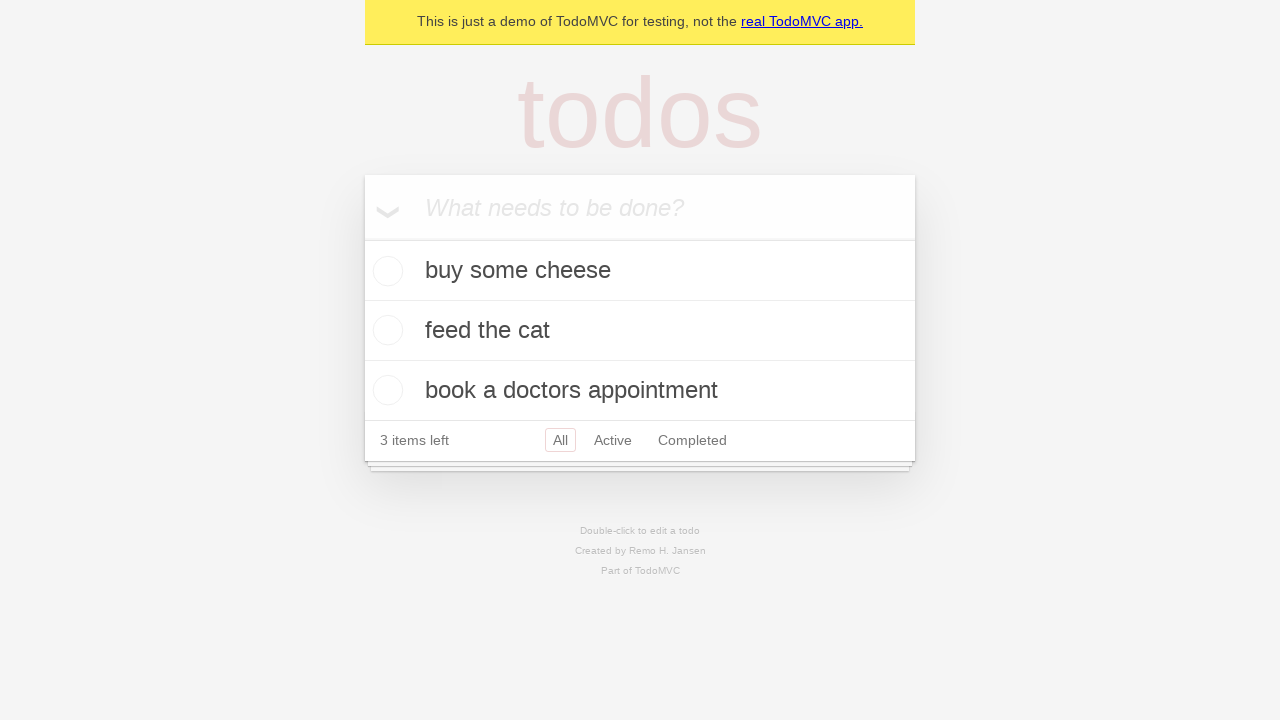

Marked first todo item as completed at (385, 271) on .todo-list li .toggle >> nth=0
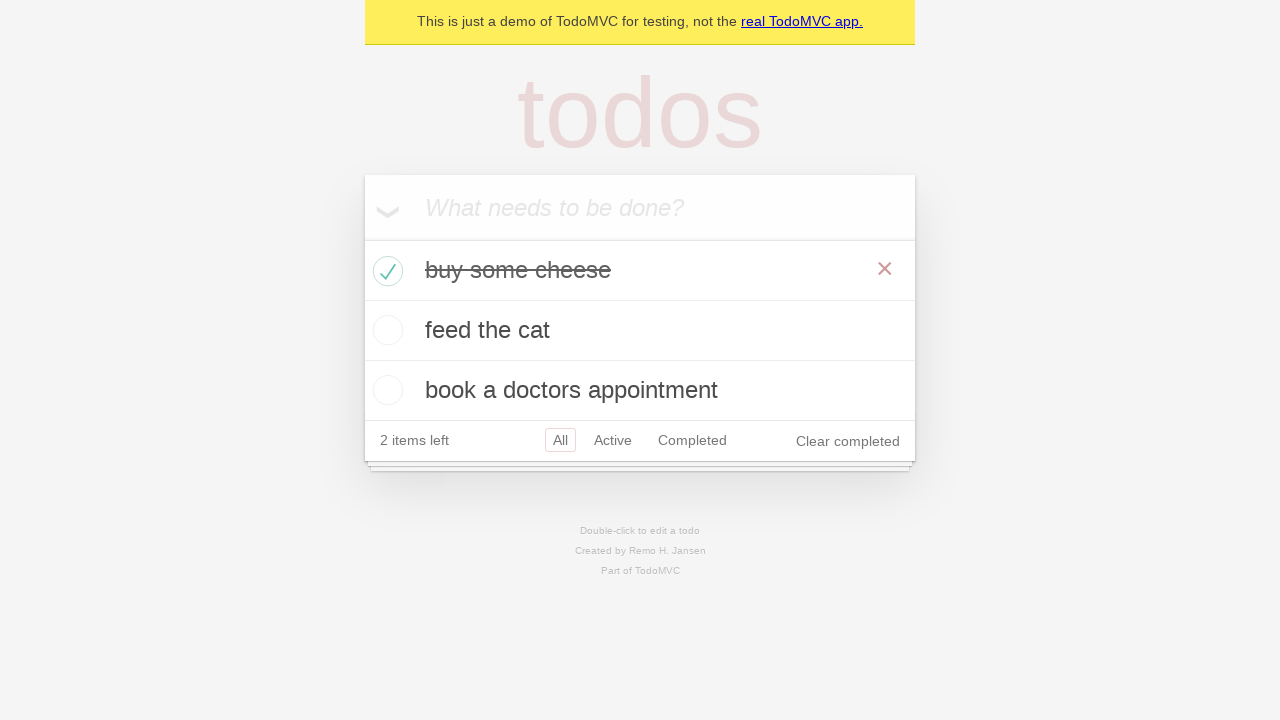

Clicked 'Clear completed' button at (848, 441) on internal:role=button[name="Clear completed"i]
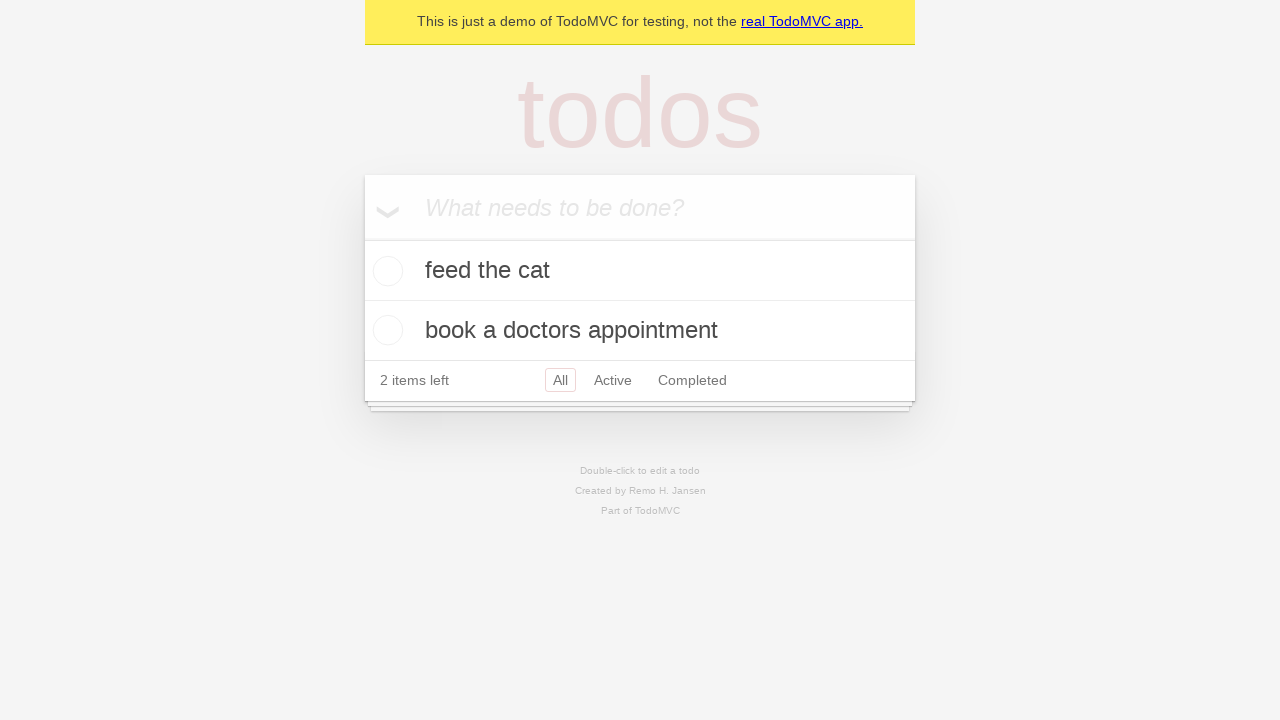

'Clear completed' button is now hidden
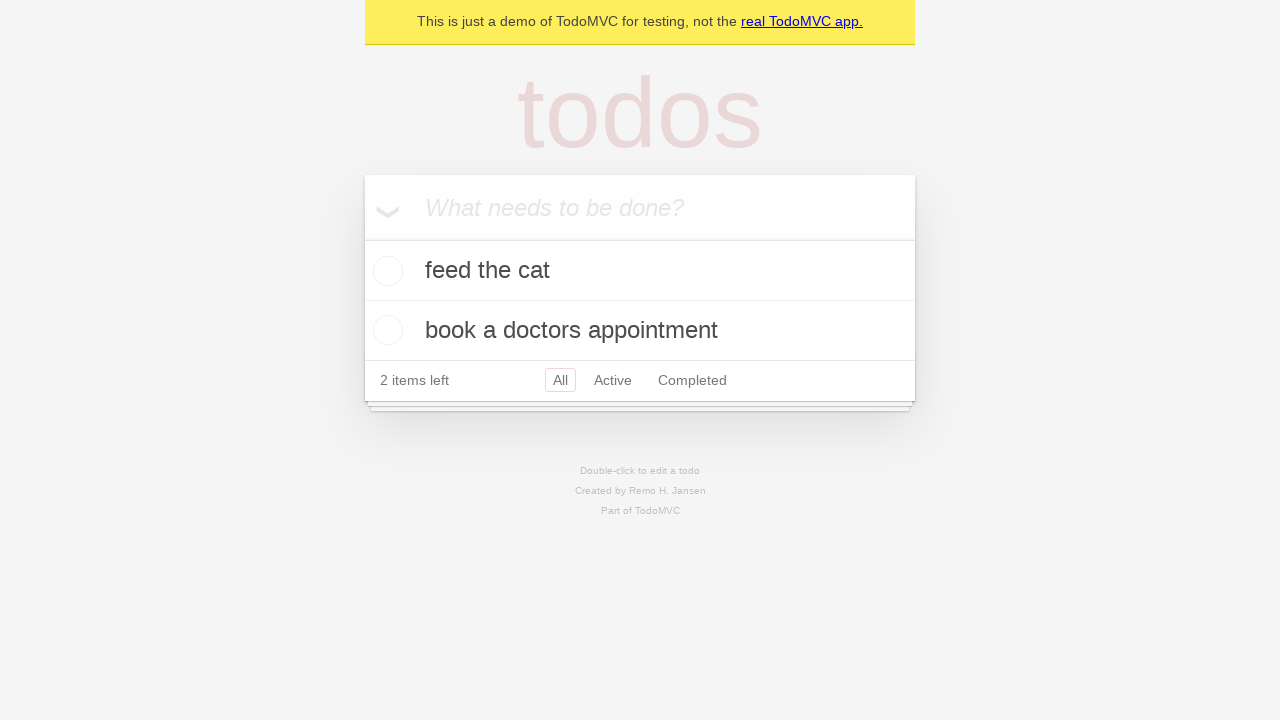

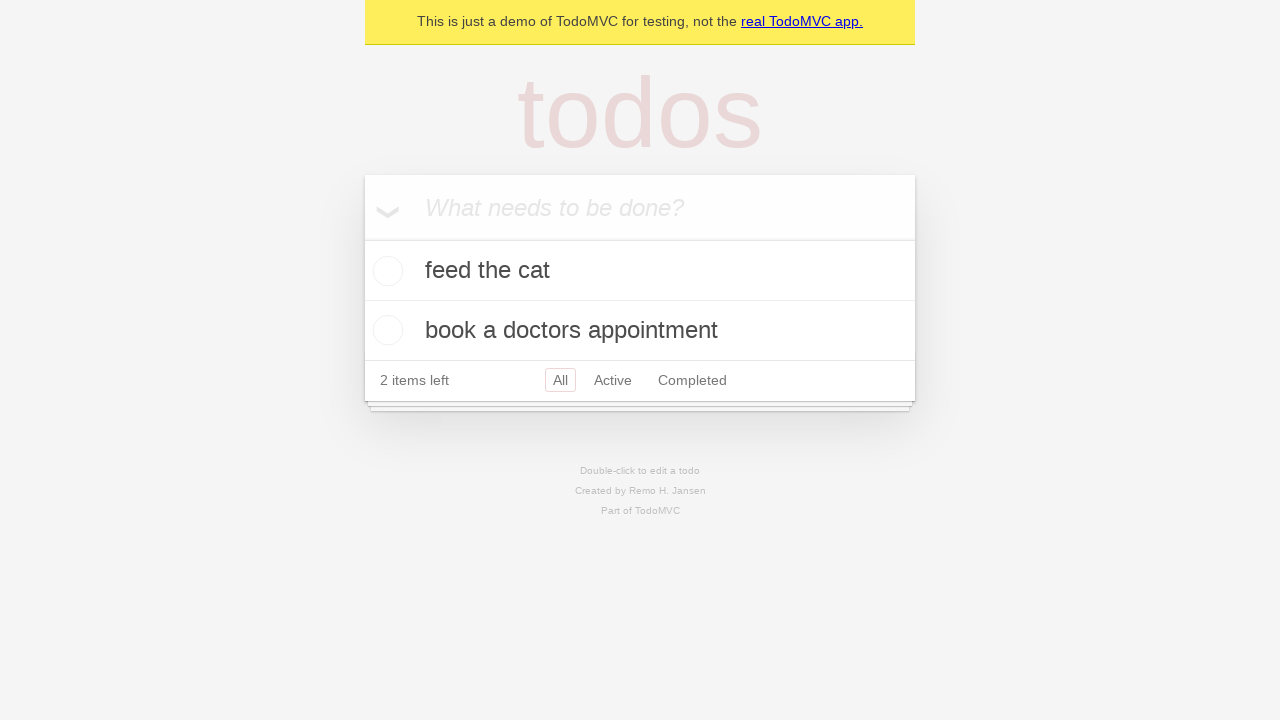